Tests an Angular practice form by filling out various fields including name, email, password, checkbox, and radio button selections, then submitting the form and verifying success message

Starting URL: https://rahulshettyacademy.com/angularpractice/

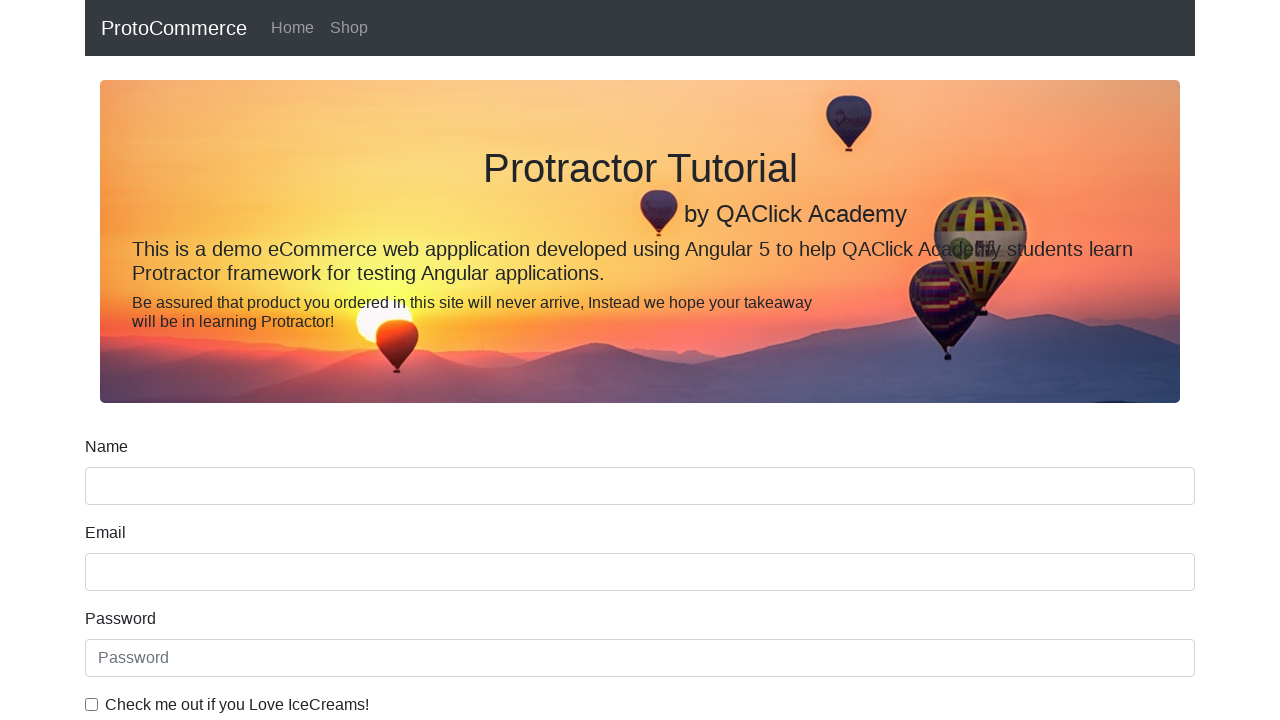

Filled name field with 'Sid' on input[name='name']
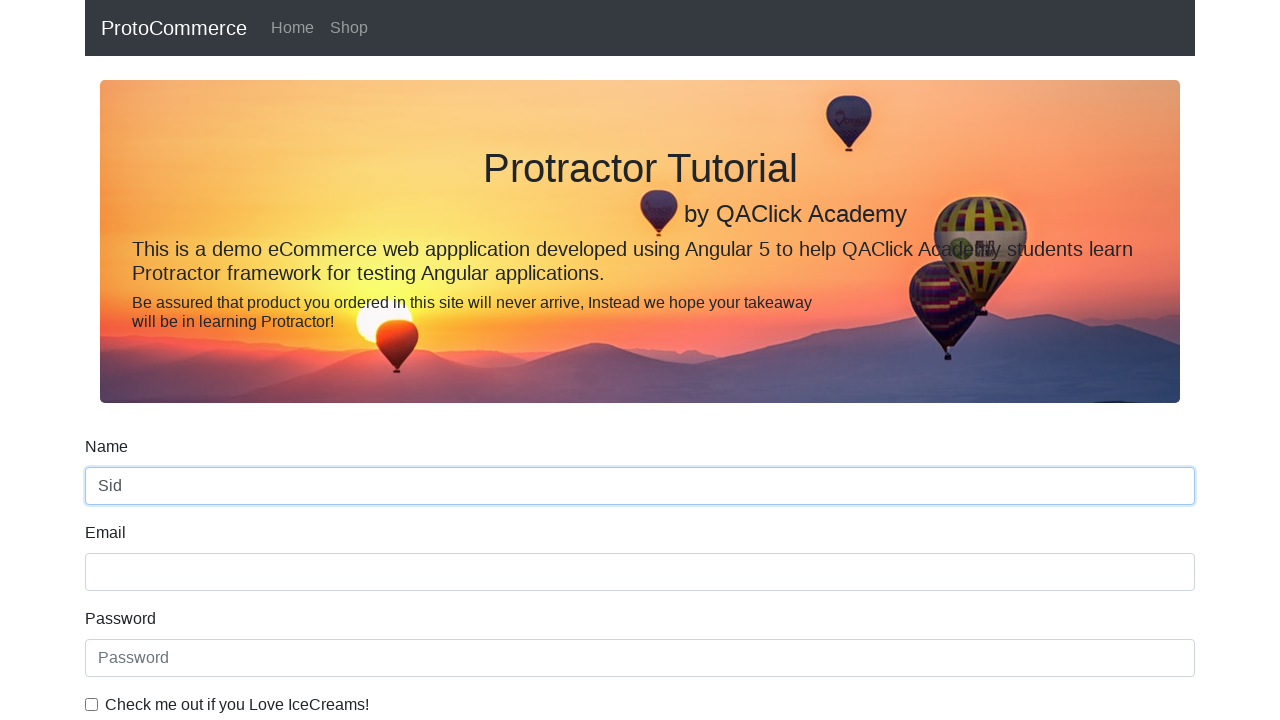

Filled email field with 'yoyo@gmail.com' on input[name='email']
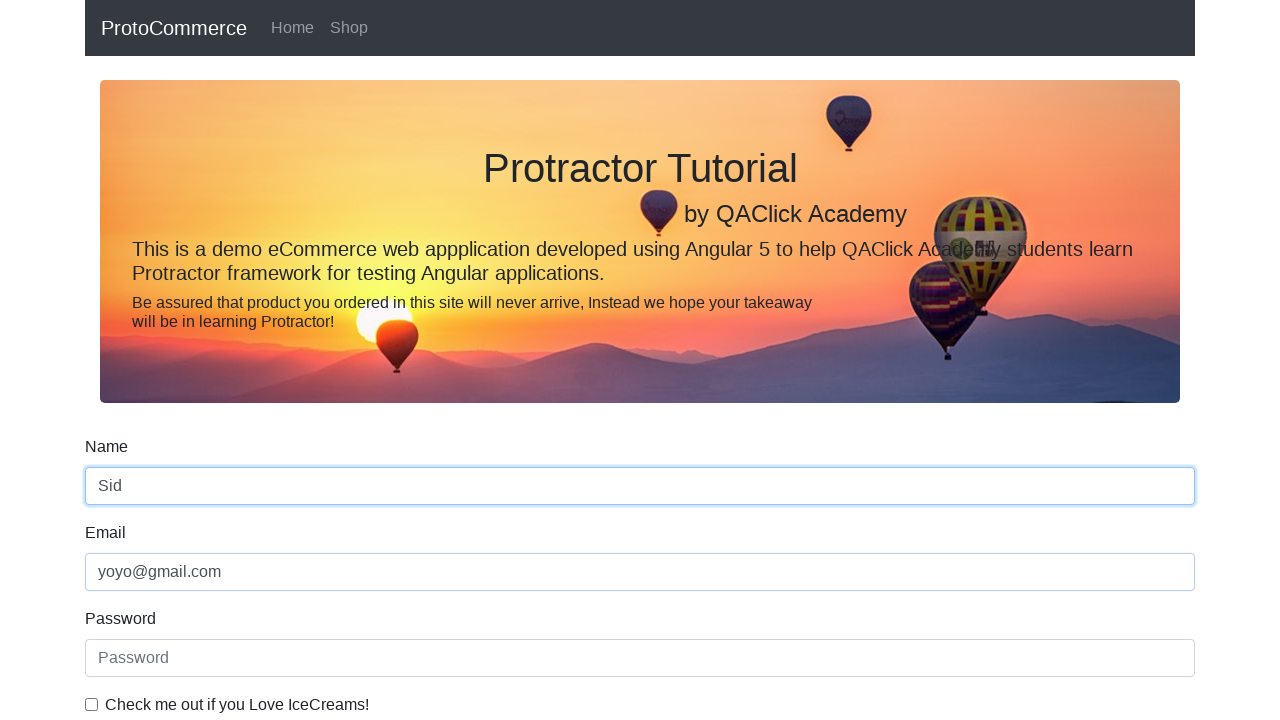

Filled password field with 'yoyo@gmail123' on #exampleInputPassword1
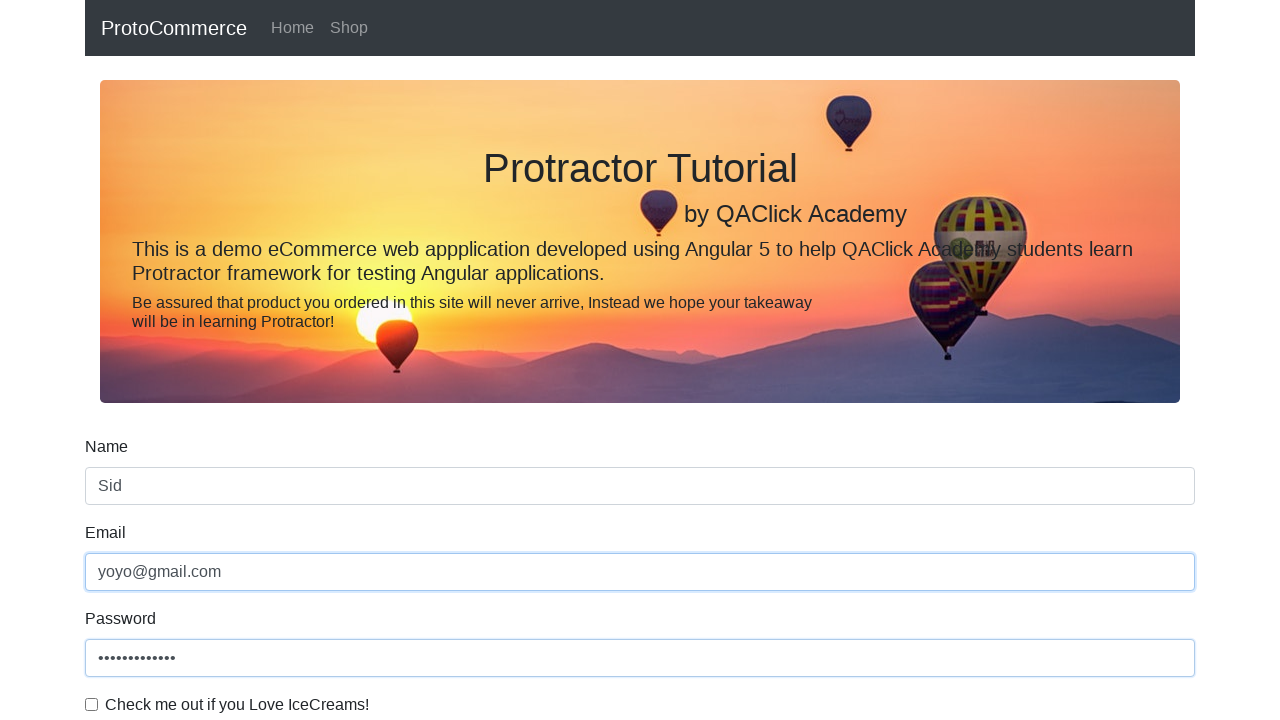

Checked the checkbox for example check at (92, 704) on #exampleCheck1
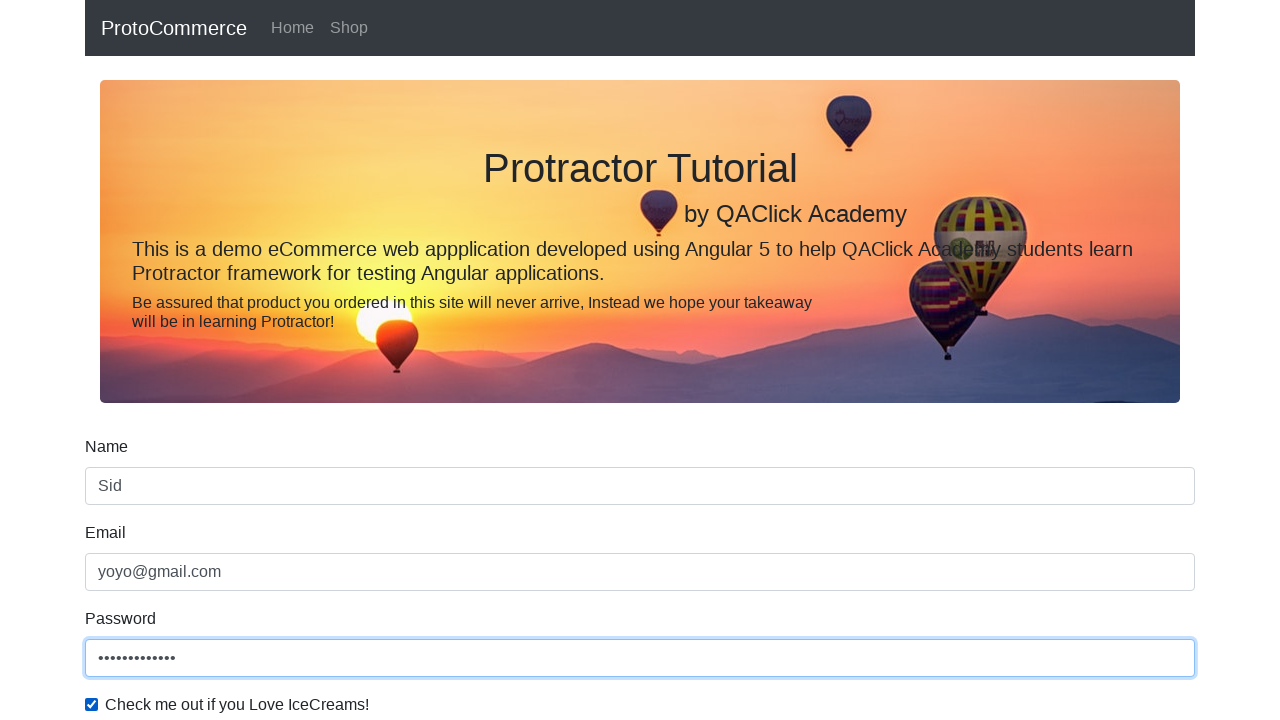

Selected inline radio button 1 at (238, 360) on input#inlineRadio1
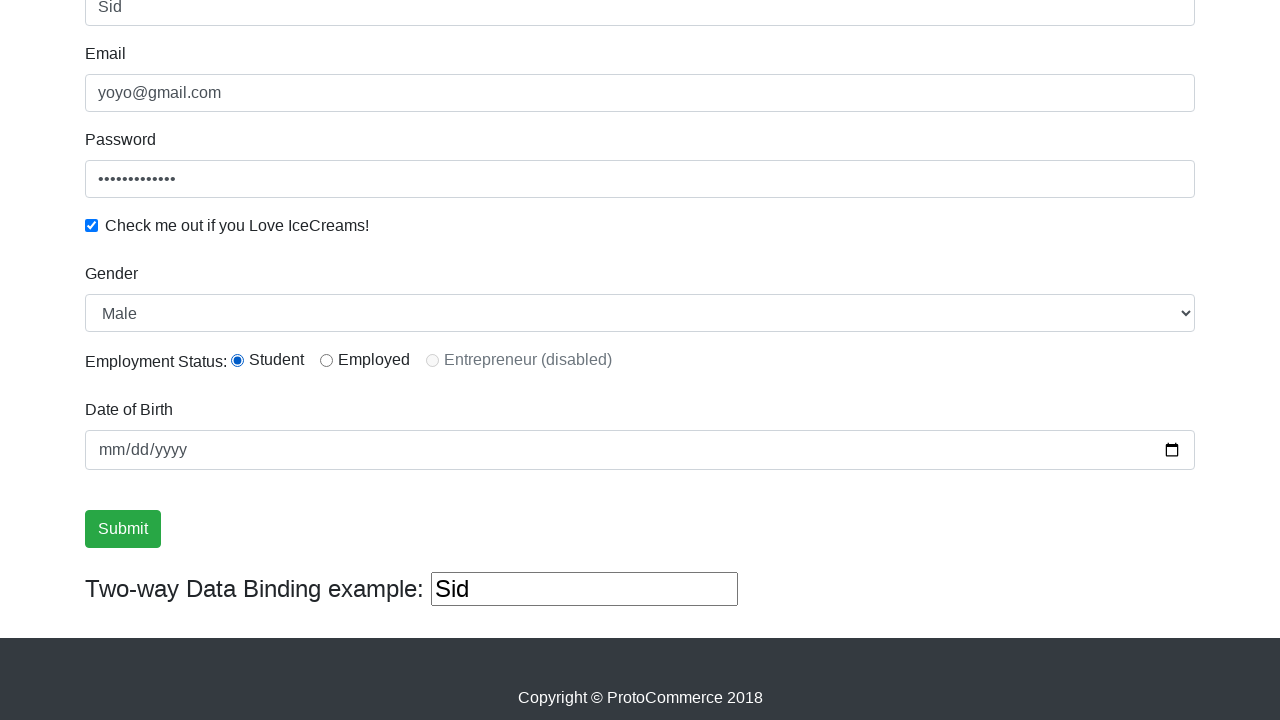

Clicked submit button to submit the form at (123, 529) on input[type='submit']
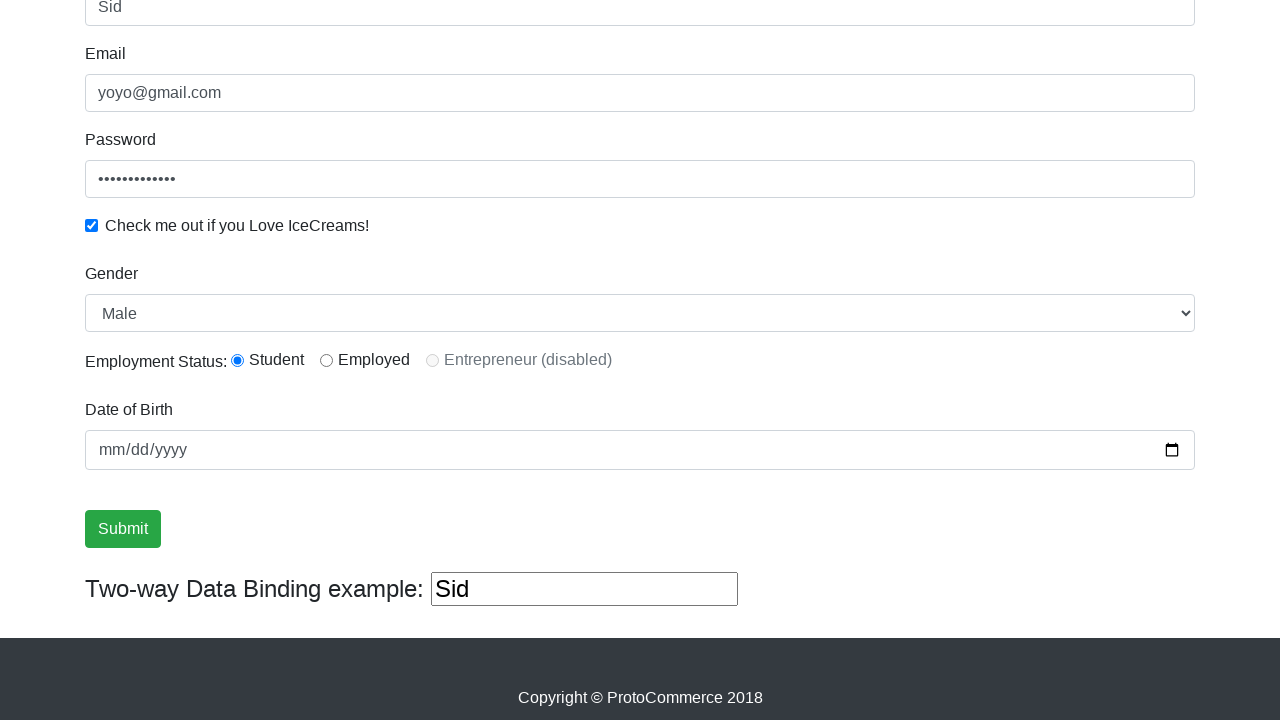

Retrieved success message text
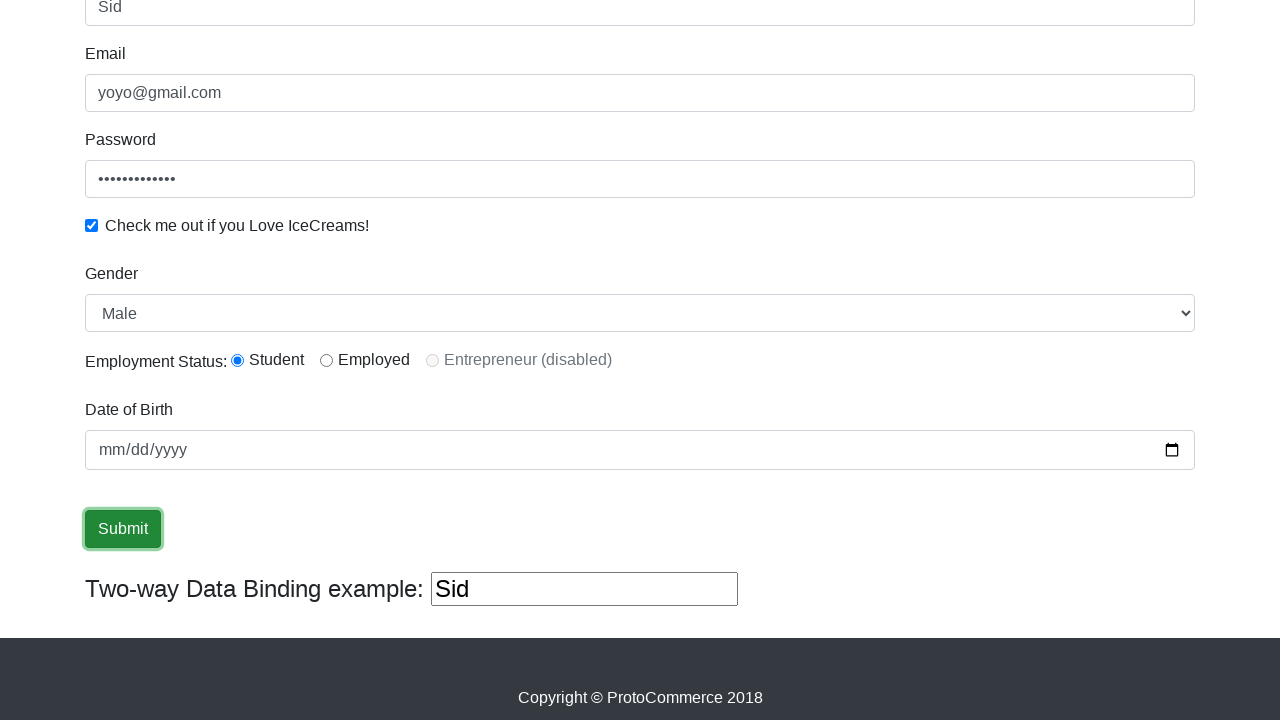

Verified that success message contains 'Success'
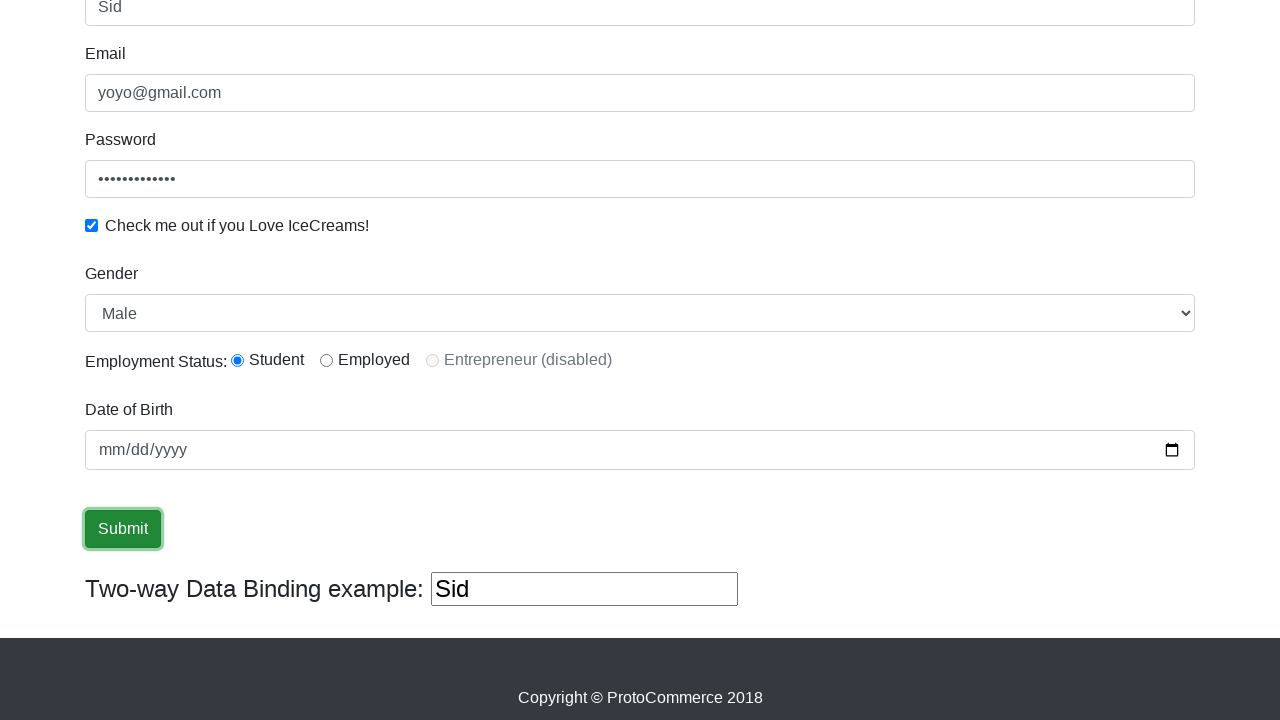

Filled second name field with 'siddhardh' on (//input[@name='name'])[2]
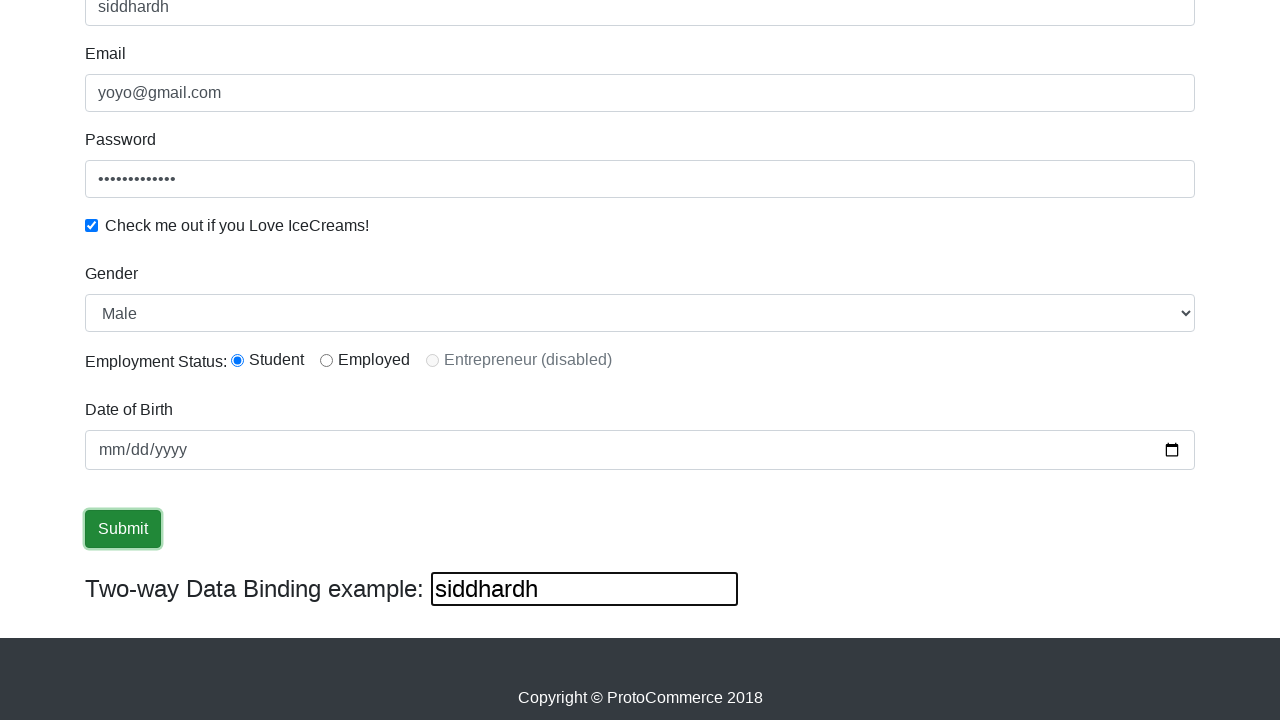

Cleared the second name field on (//input[@name='name'])[2]
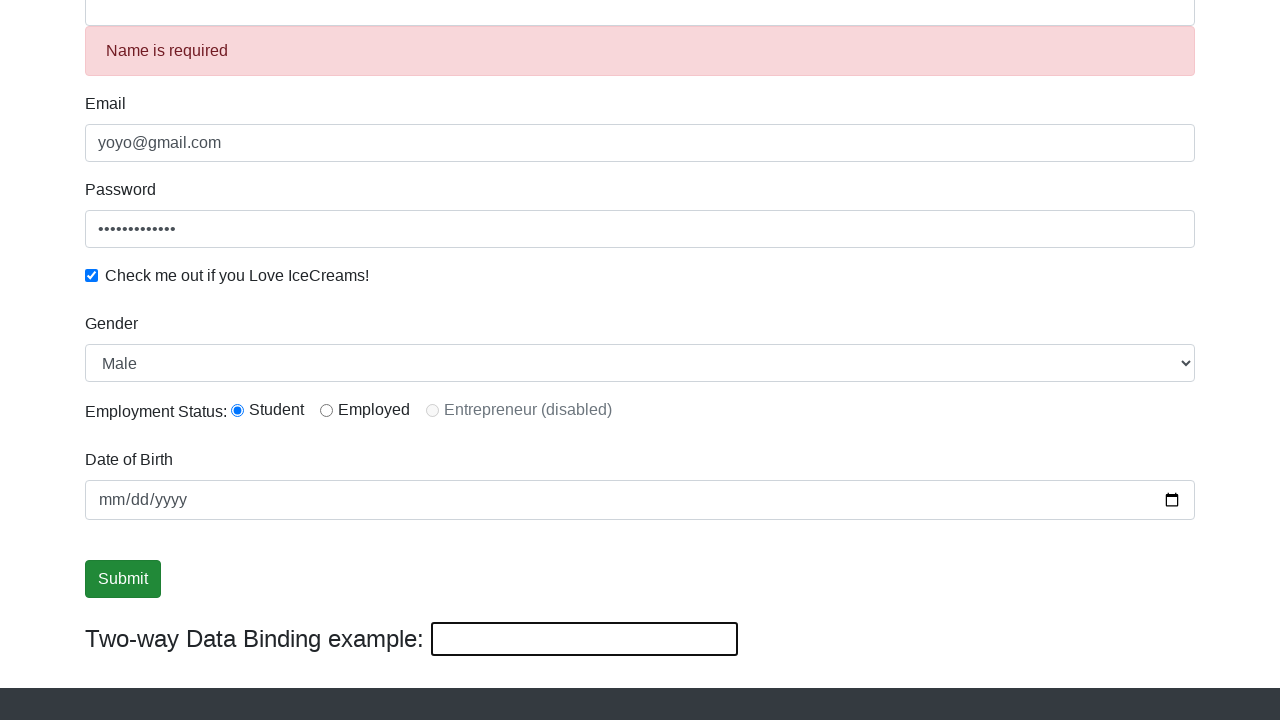

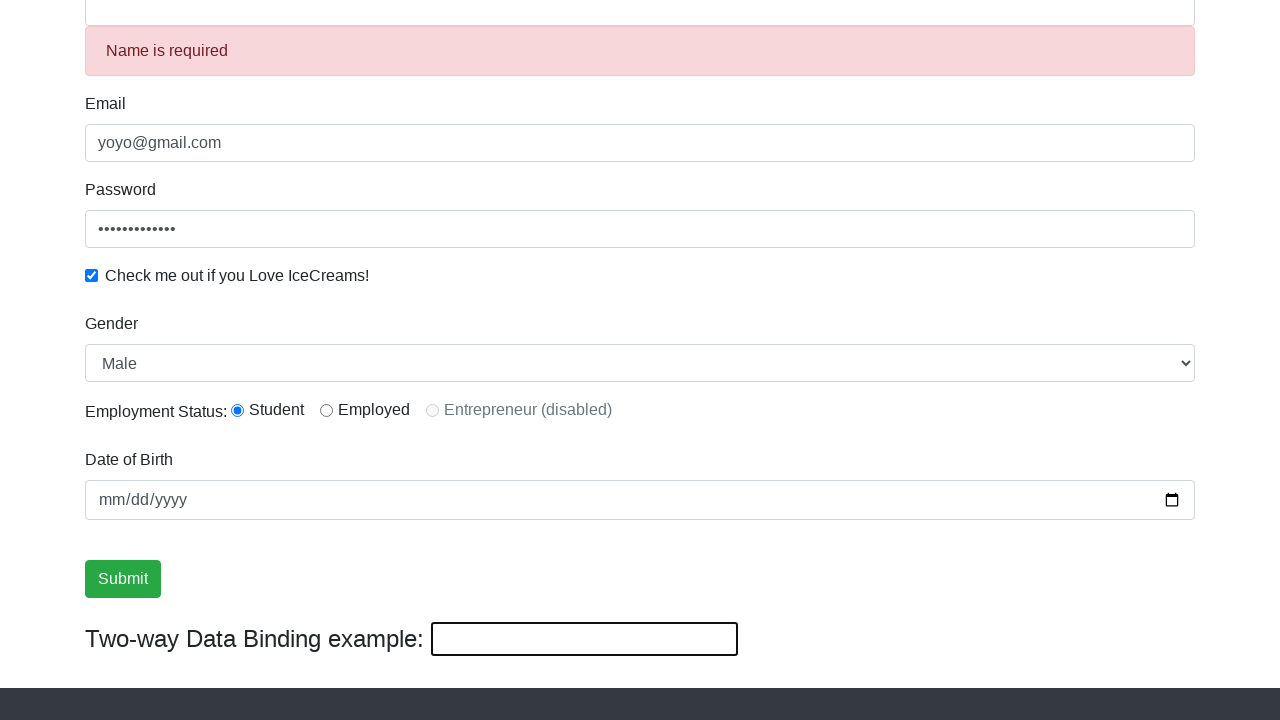